Verifies that the OrangeHRM logo is displayed on the login page by waiting for the logo element to become visible.

Starting URL: https://opensource-demo.orangehrmlive.com/web/index.php/auth/login

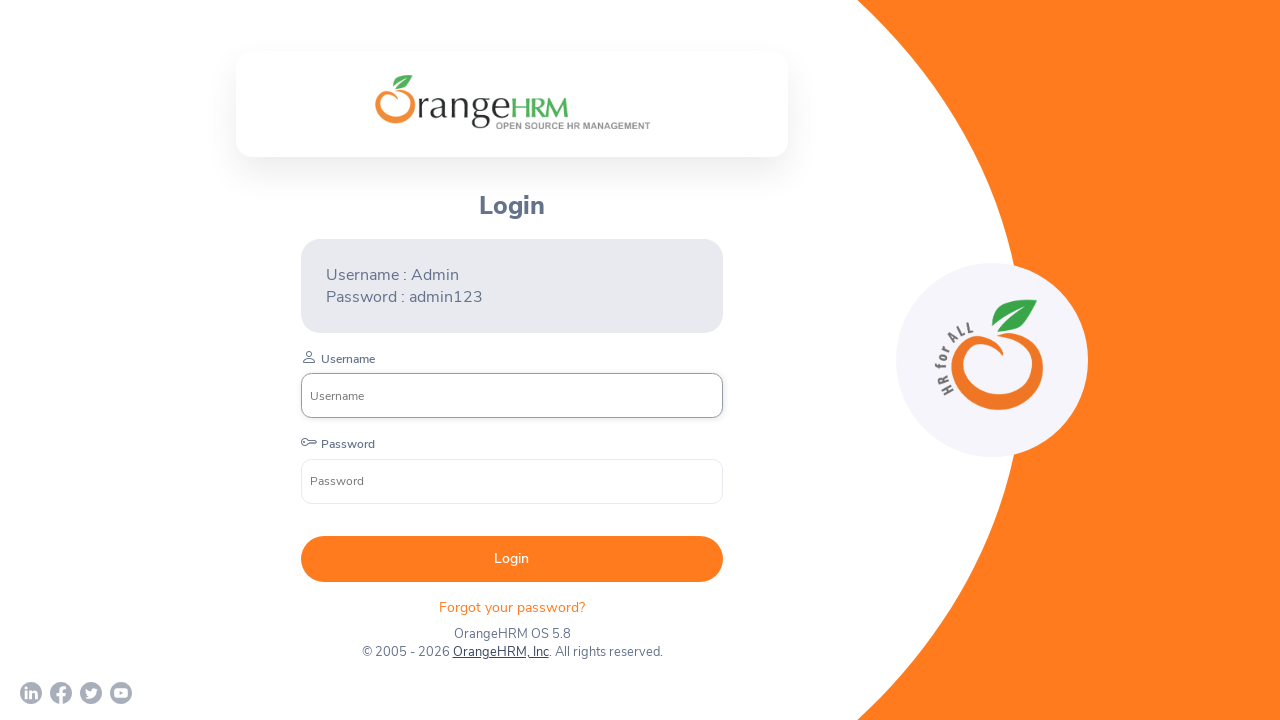

Waited for OrangeHRM logo element to become visible on login page
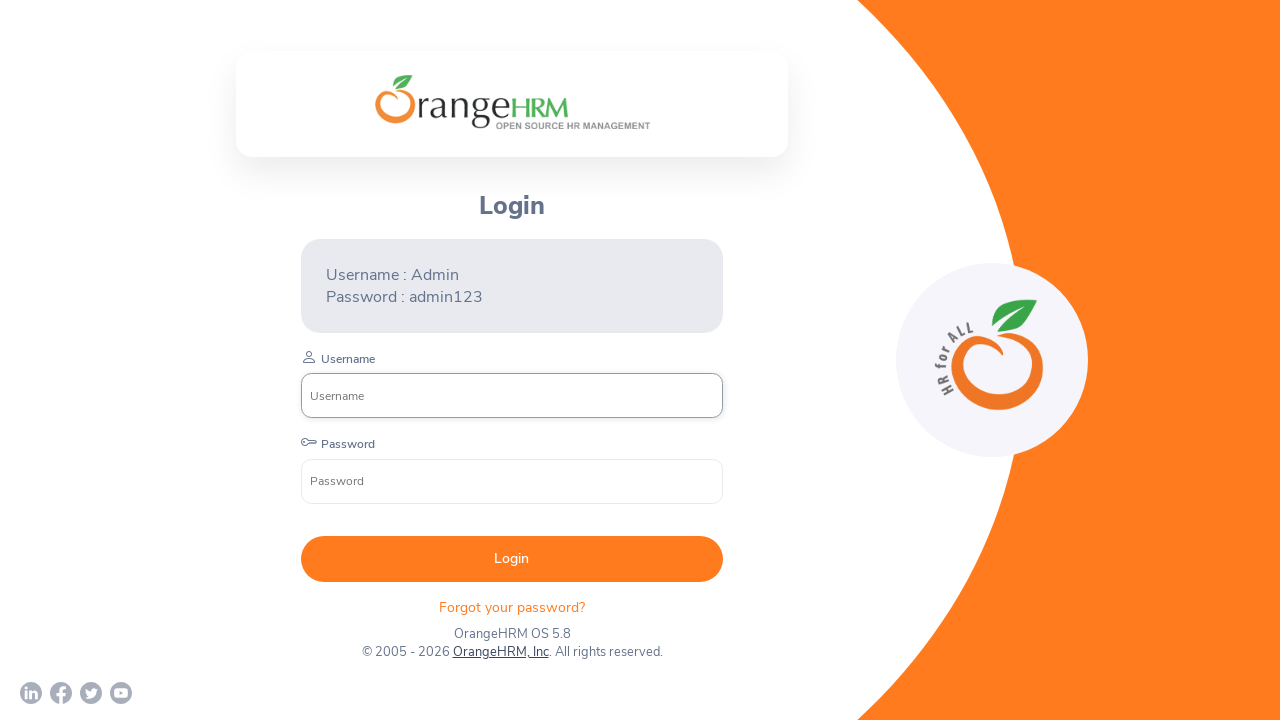

Verified that OrangeHRM logo is displayed on the page
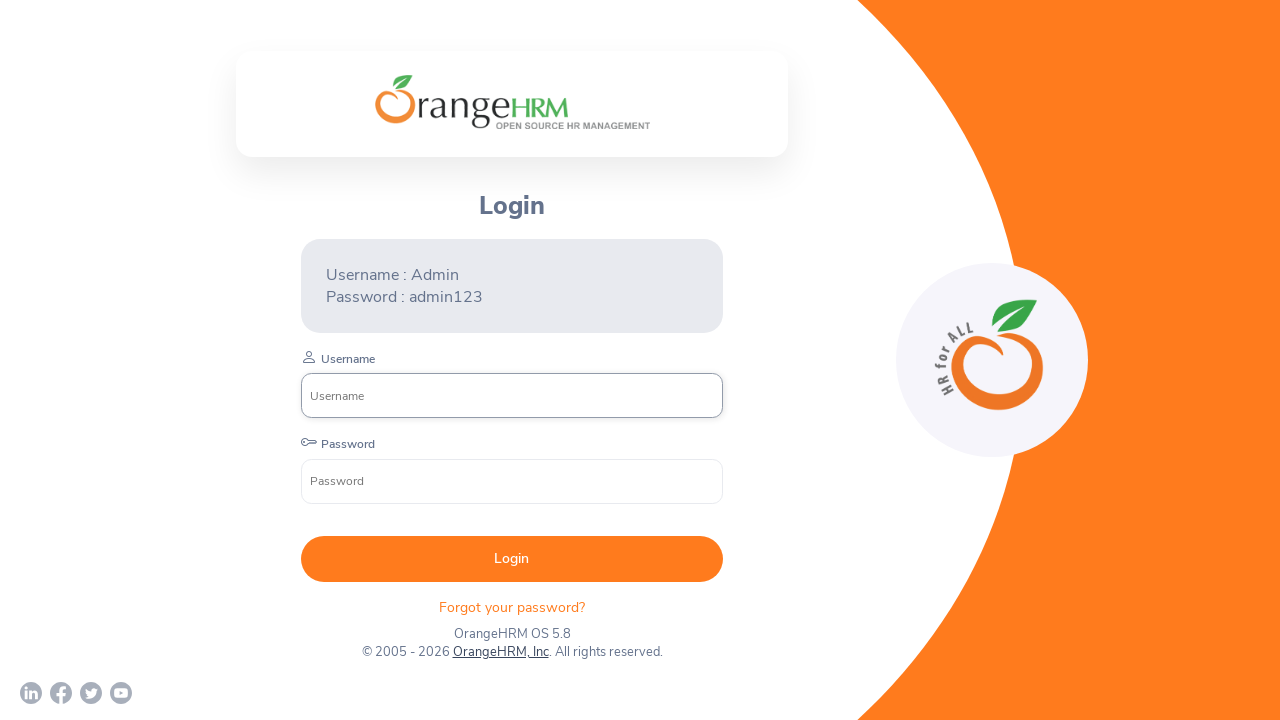

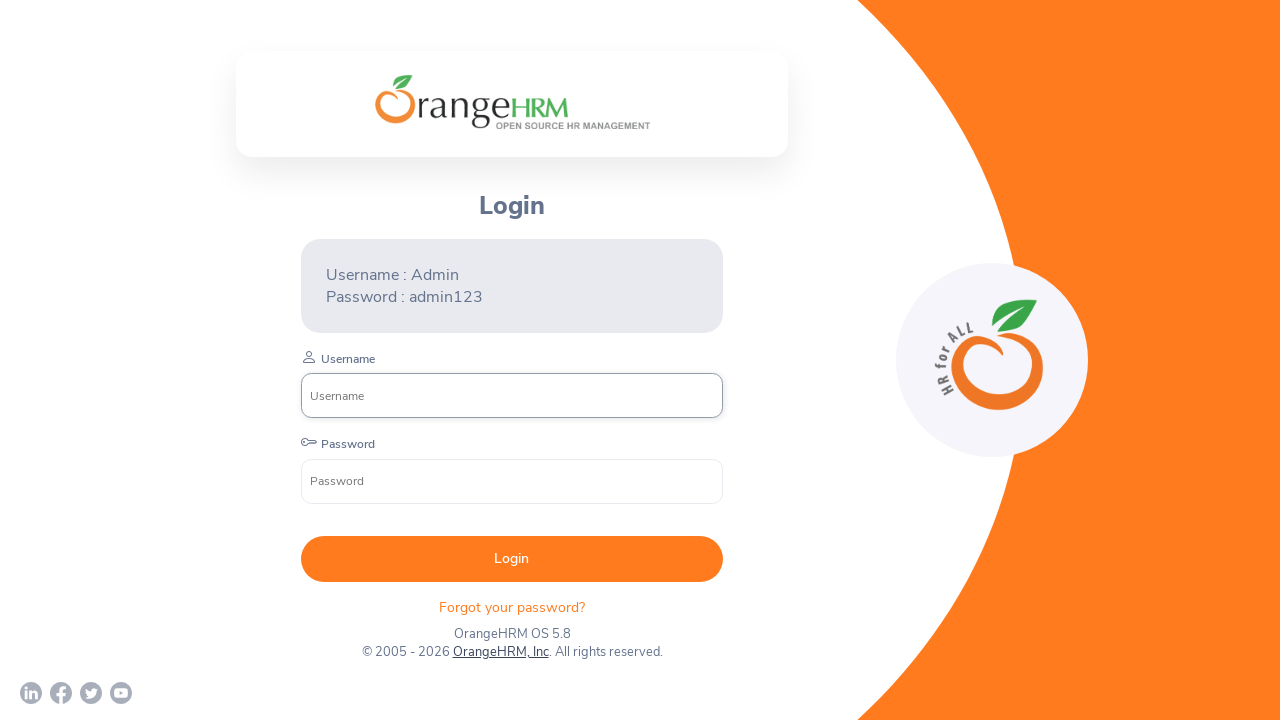